Verifies that the page title does not contain an incorrect string "Helionjhh"

Starting URL: http://helion.pl

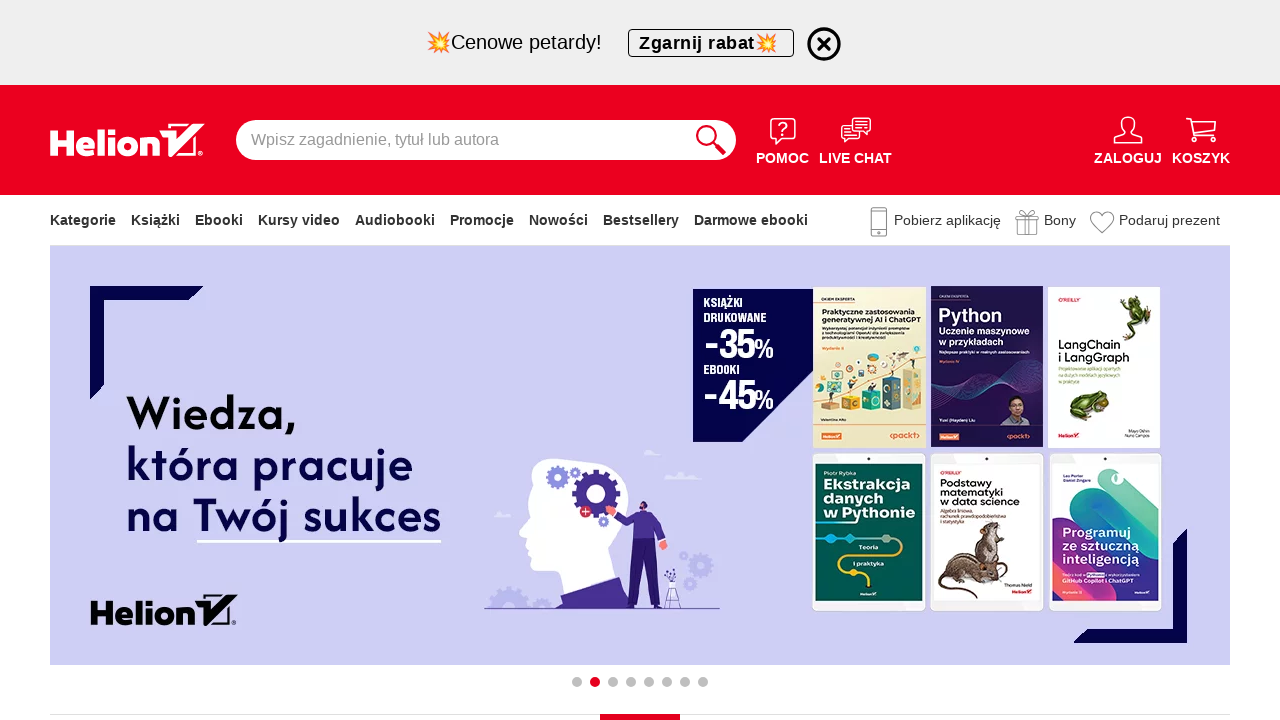

Navigated to http://helion.pl
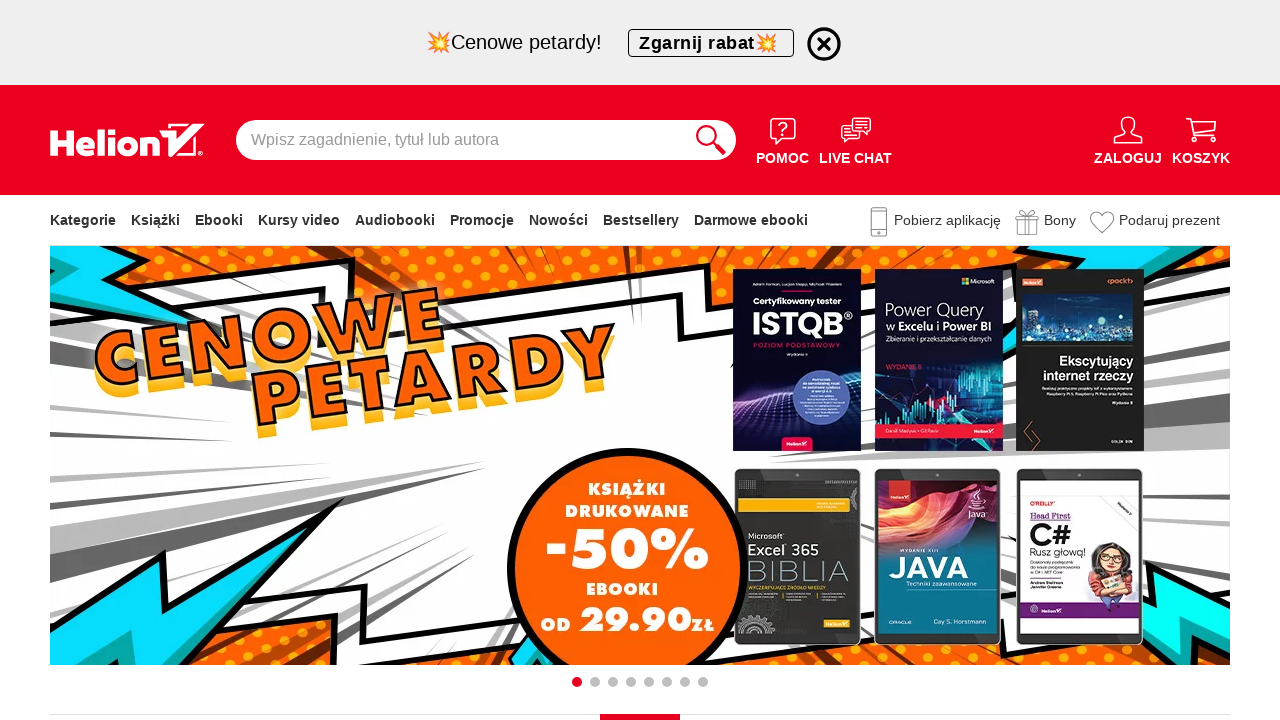

Verified that page title does not contain 'Helionjhh'
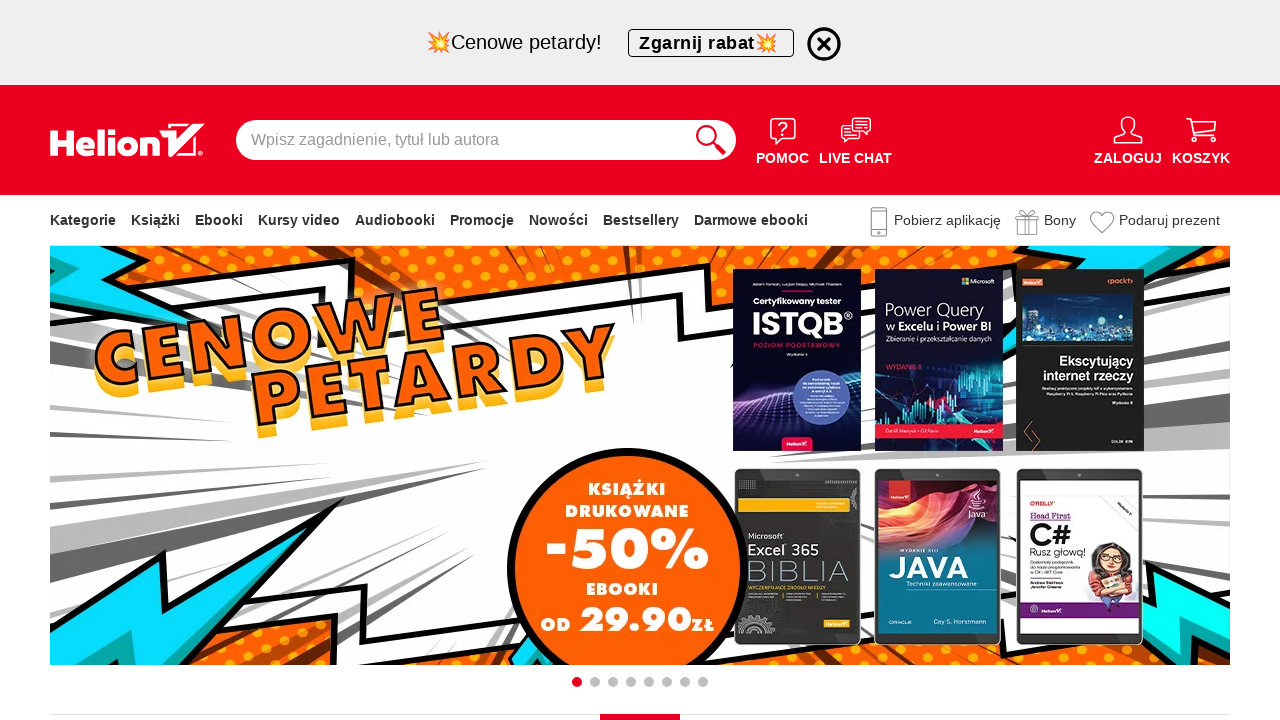

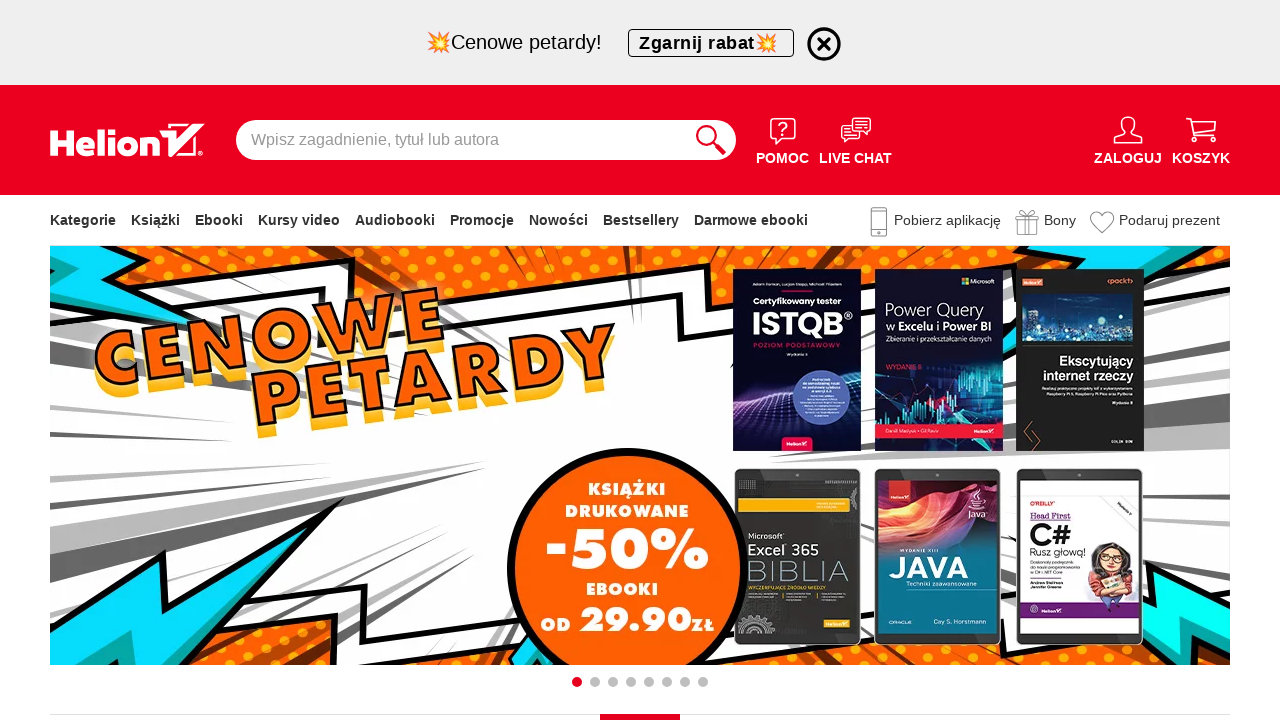